Navigates to Disasters page and filters disasters by Flash Flood

Starting URL: https://dev.d31i7ifarbmwii.amplifyapp.com/

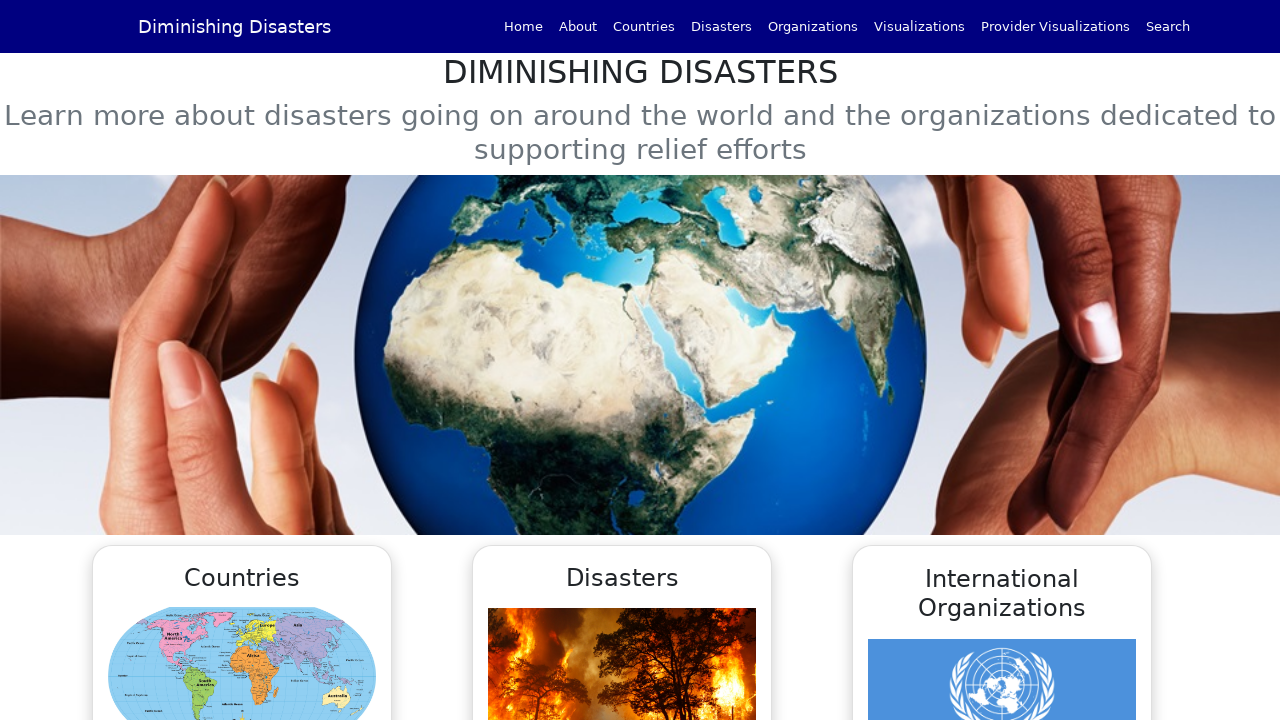

Clicked on Disasters button in navbar at (722, 26) on xpath=/html/body/div/div/nav/div/div/div/a[4]
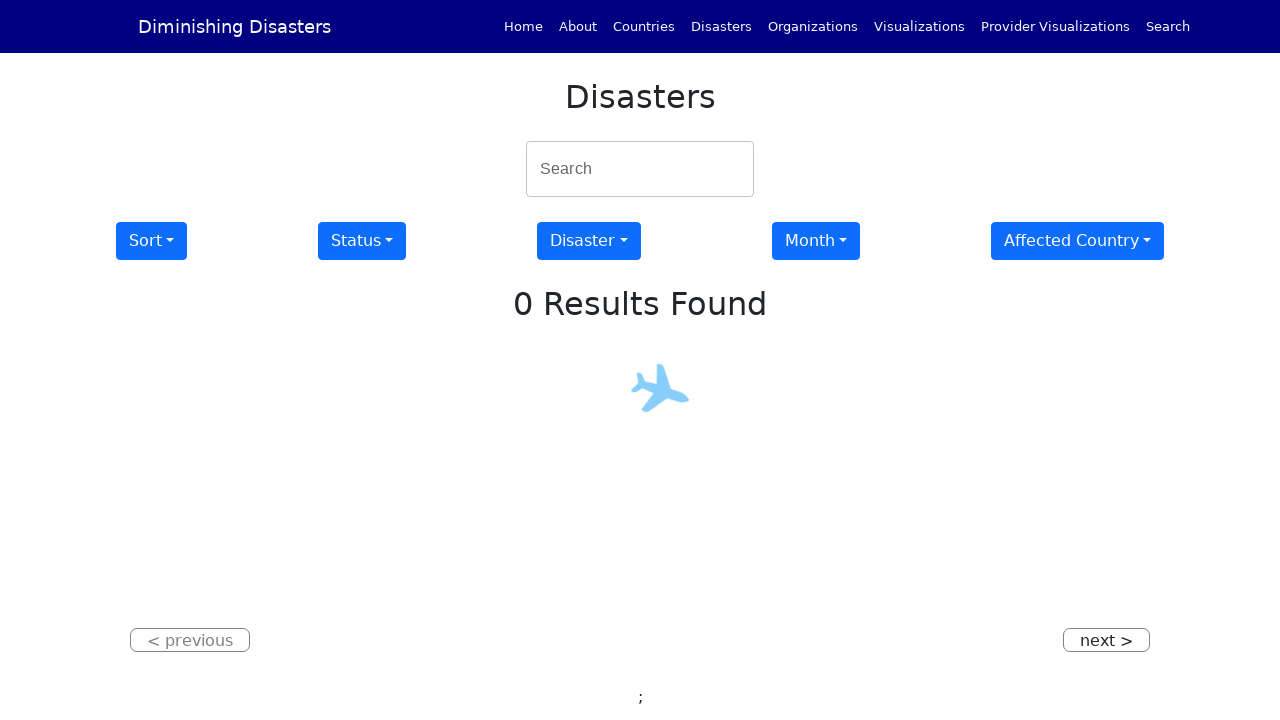

Clicked on Disaster filter button at (589, 241) on xpath=/html/body/div/div/div/div[3]/div[3]/button
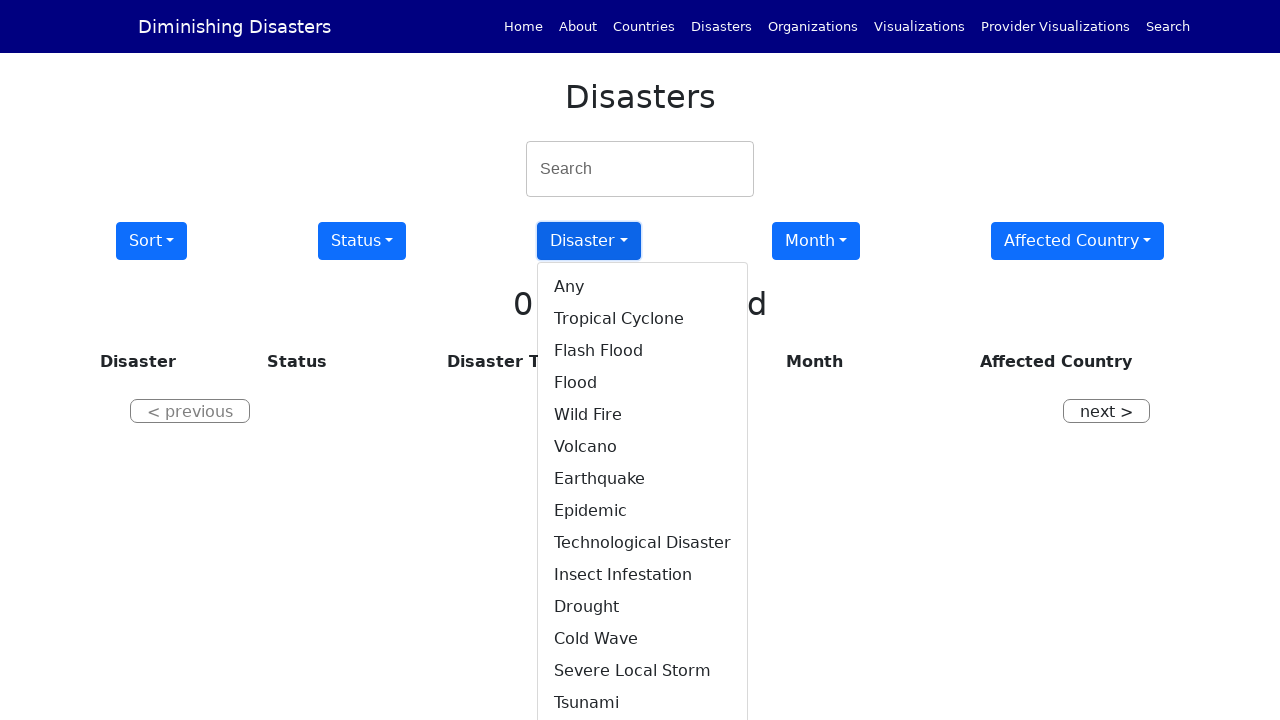

Clicked on Flash Flood filter option at (643, 351) on xpath=/html/body/div/div/div/div[3]/div[3]/div/a[3]
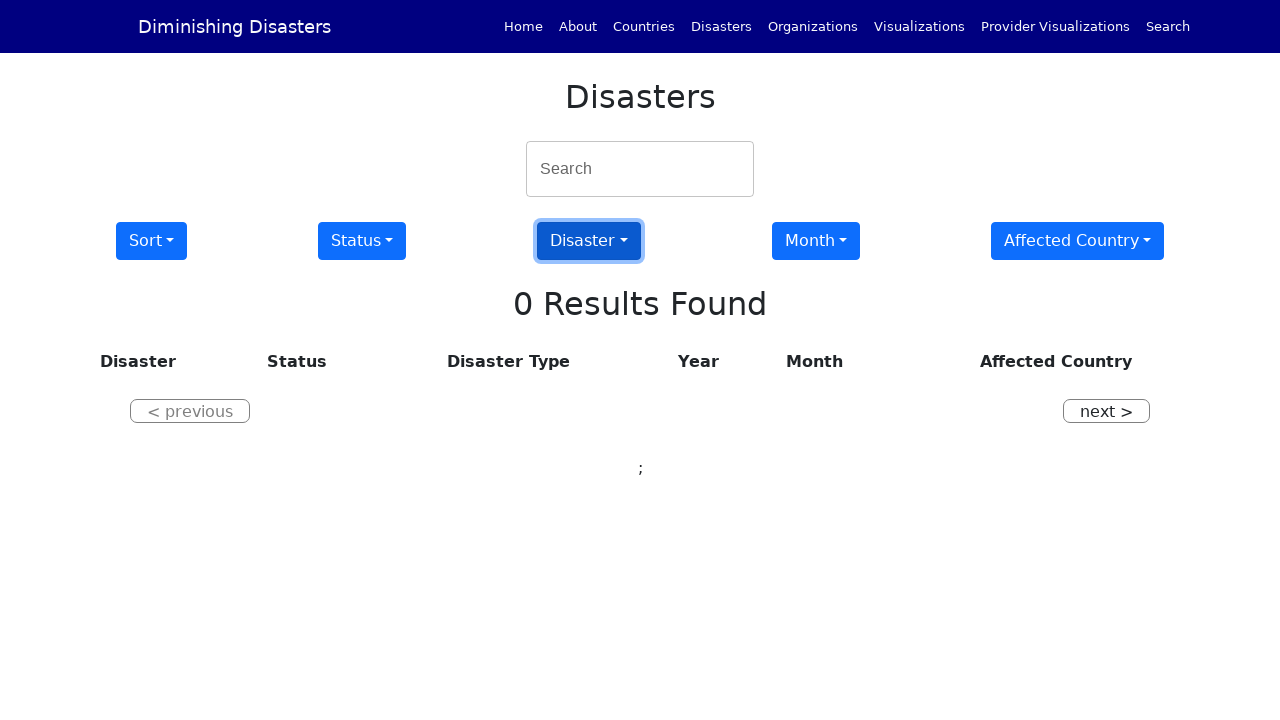

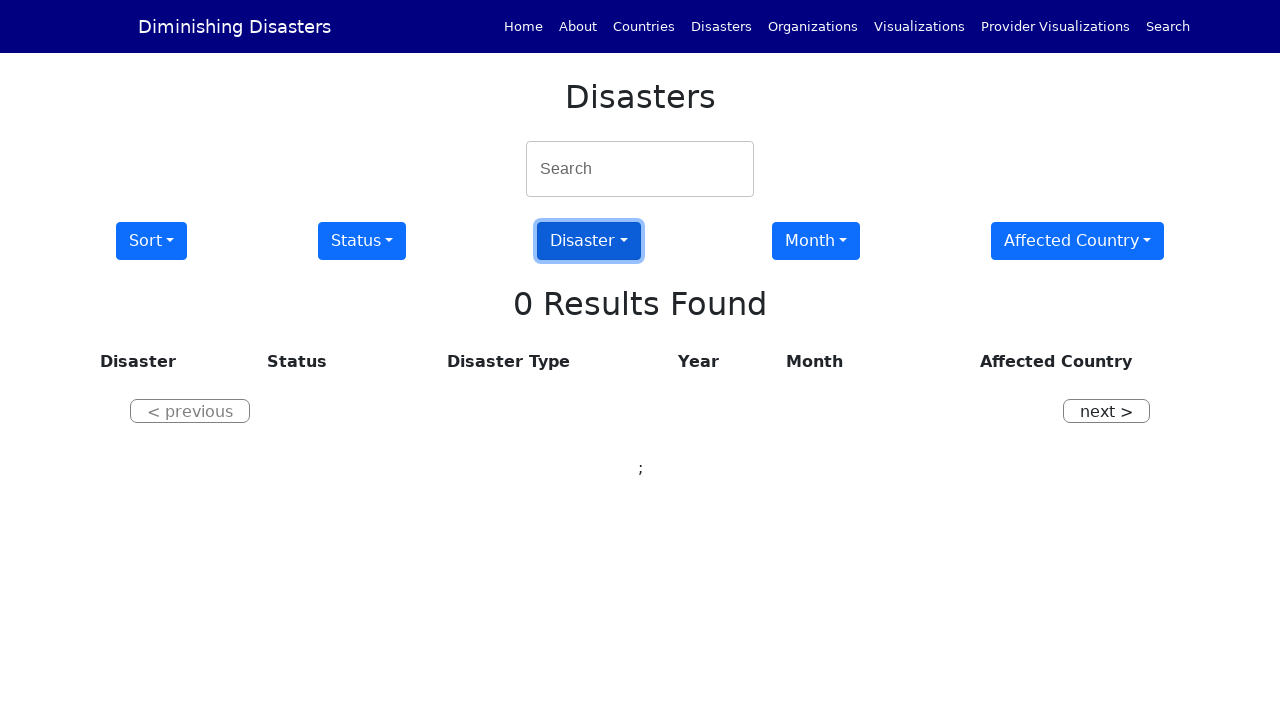